Navigates to the OrangeHRM demo site and verifies the page loads correctly by checking the page title and URL.

Starting URL: https://opensource-demo.orangehrmlive.com/

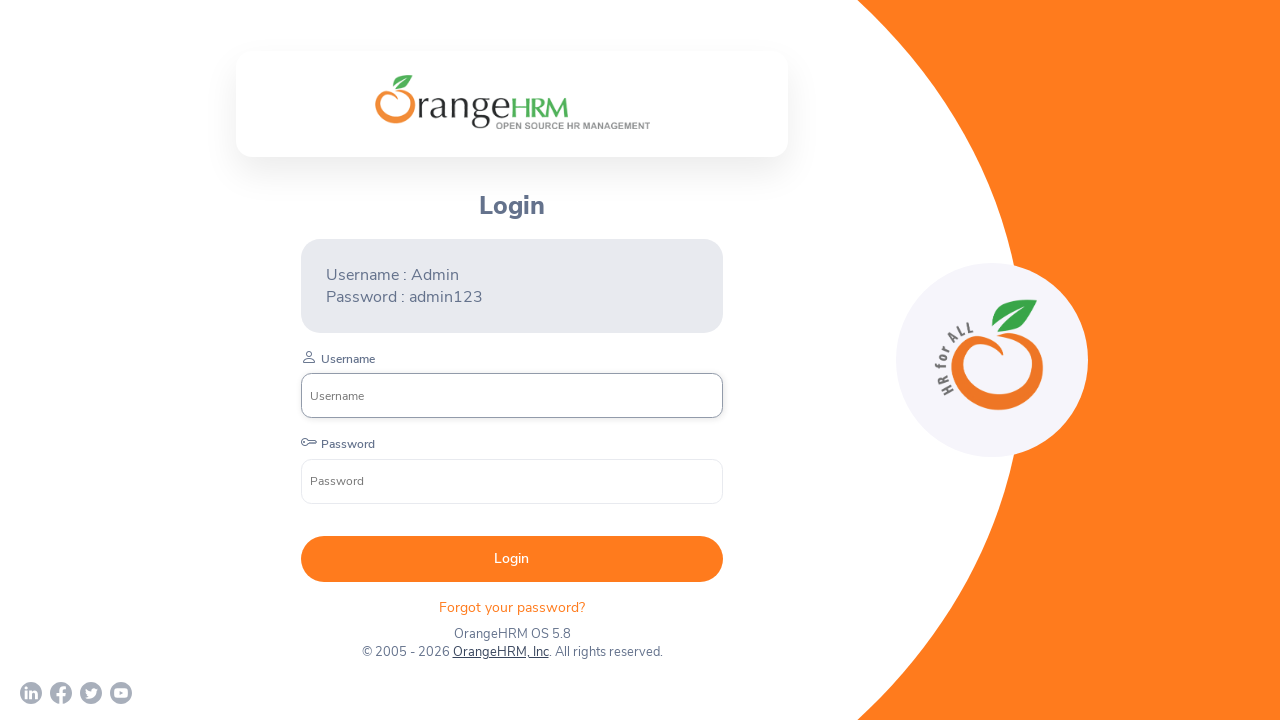

Waited for page to load (domcontentloaded)
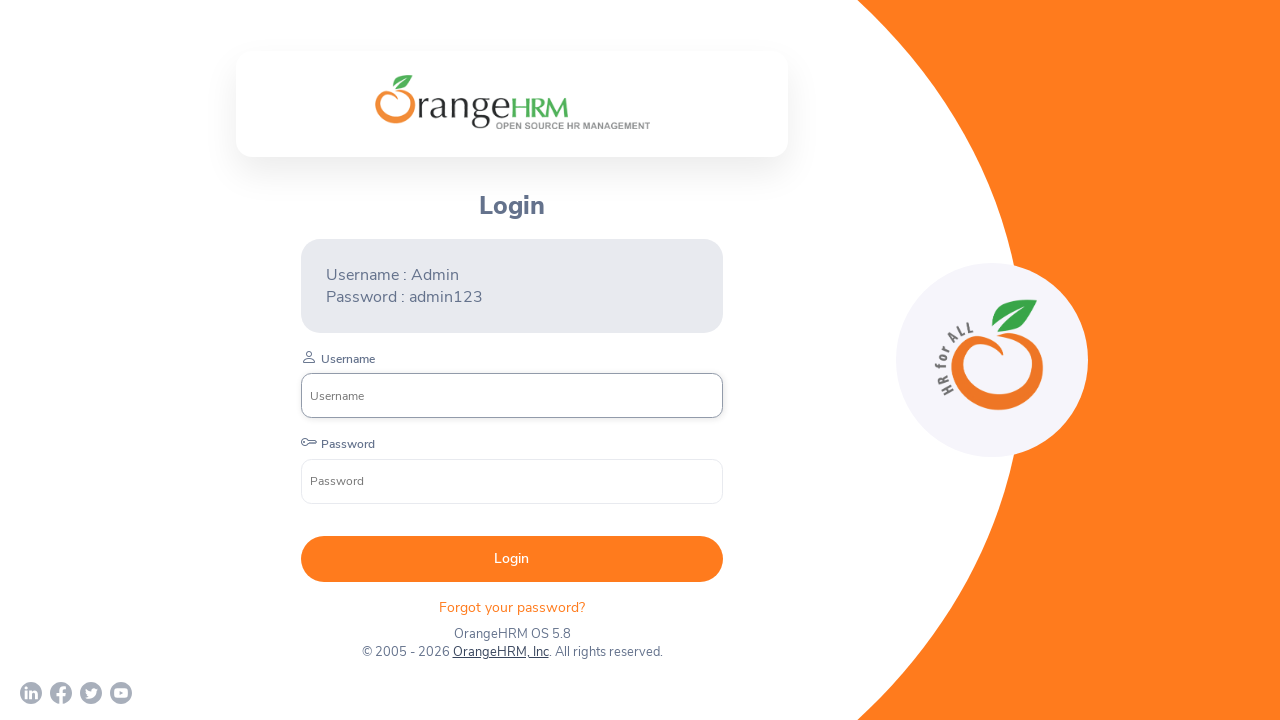

Retrieved page title: 'OrangeHRM'
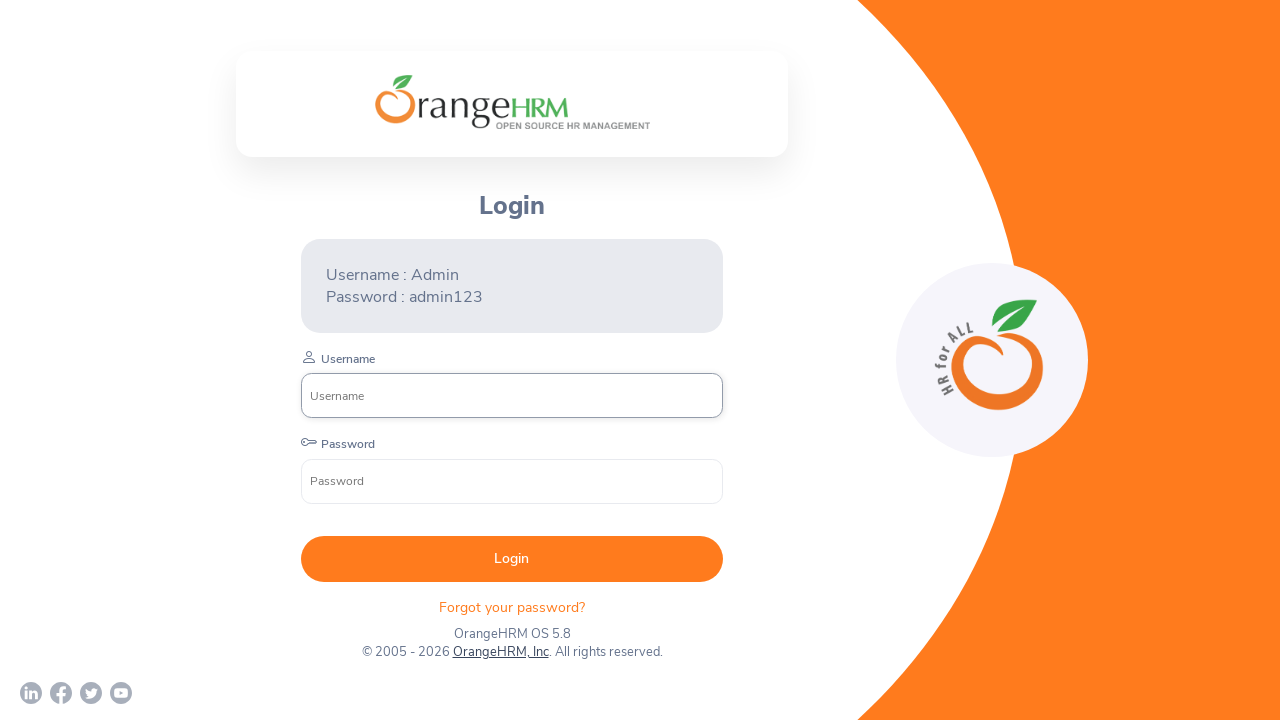

Page title length is 9 characters
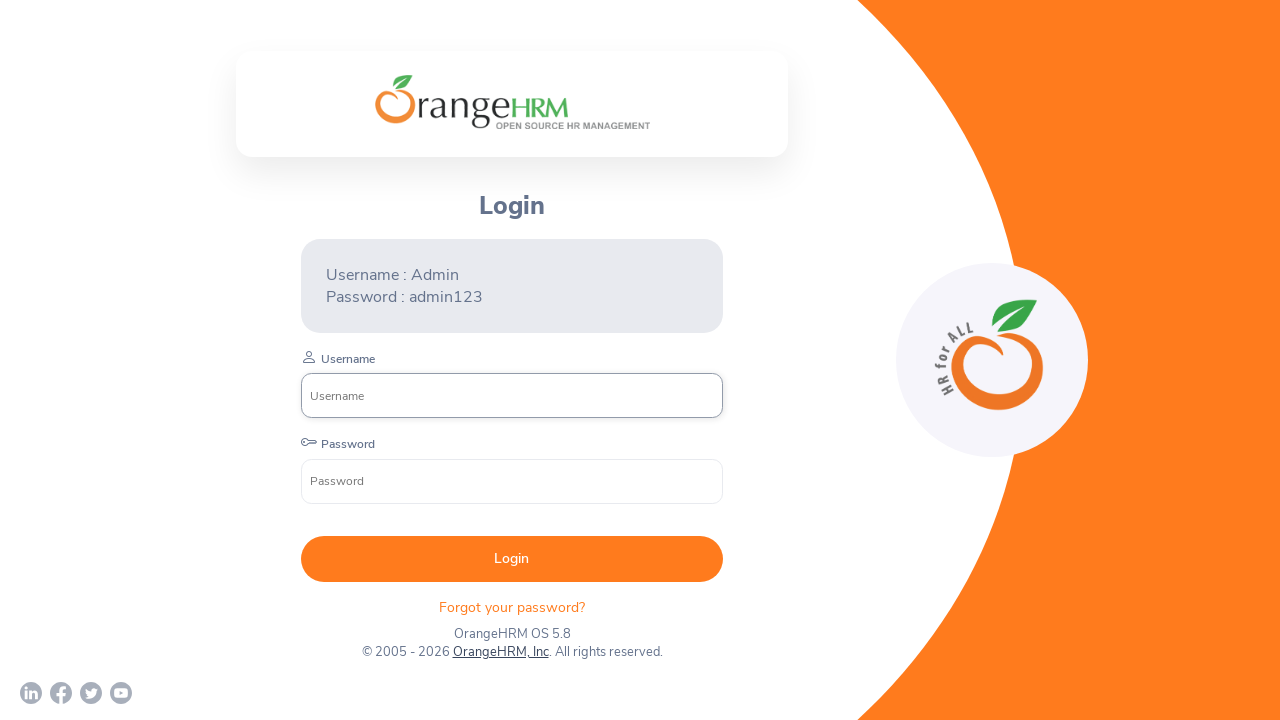

Retrieved current URL: https://opensource-demo.orangehrmlive.com/web/index.php/auth/login
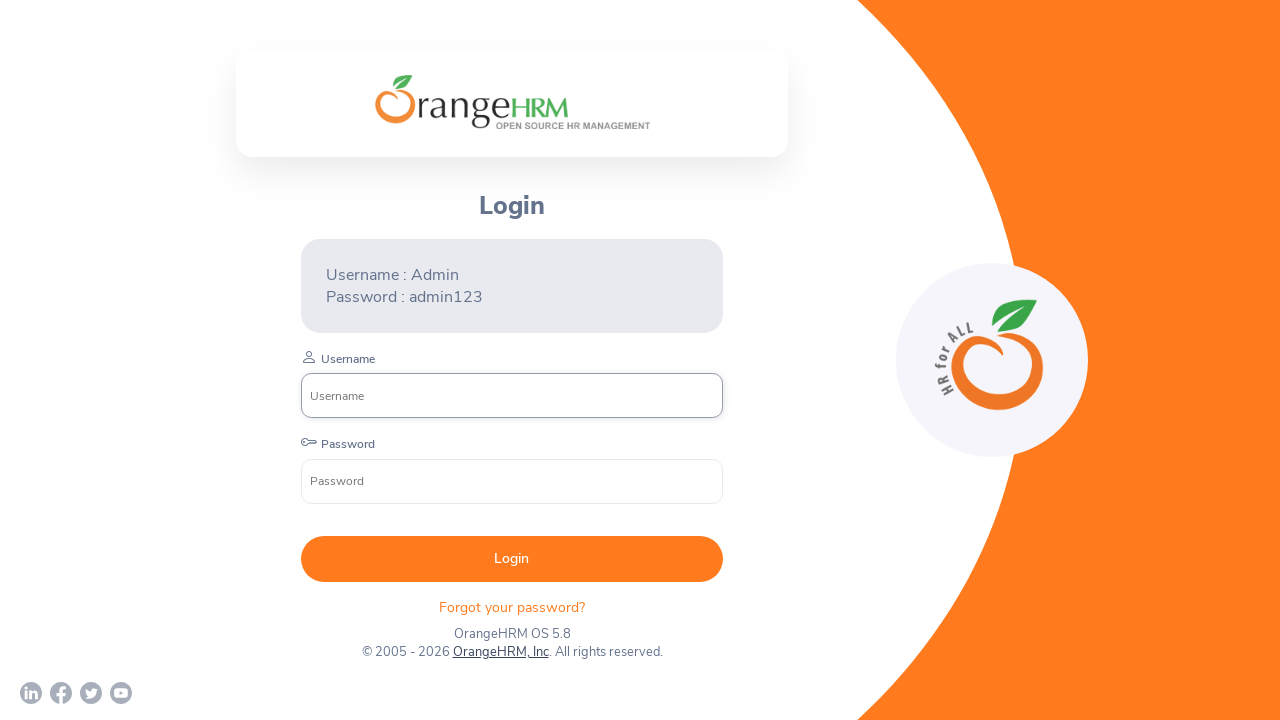

Verified current URL matches expected OrangeHRM demo site URL
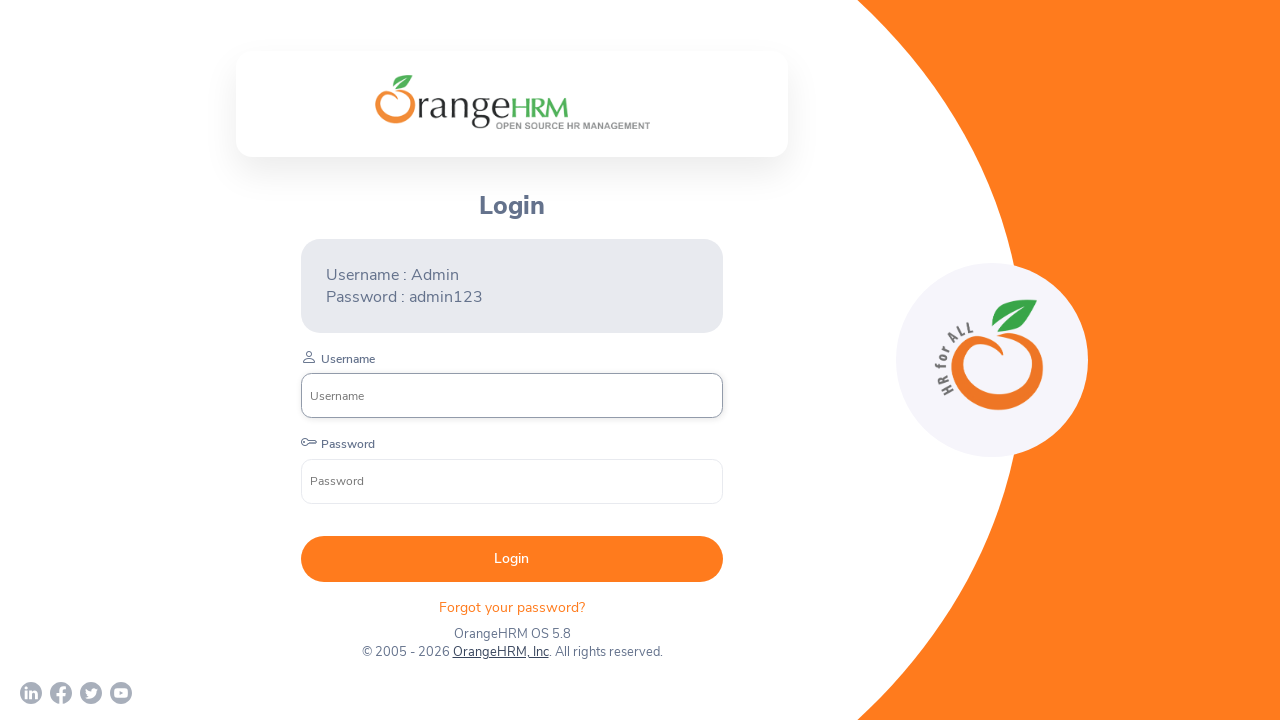

Retrieved page source content
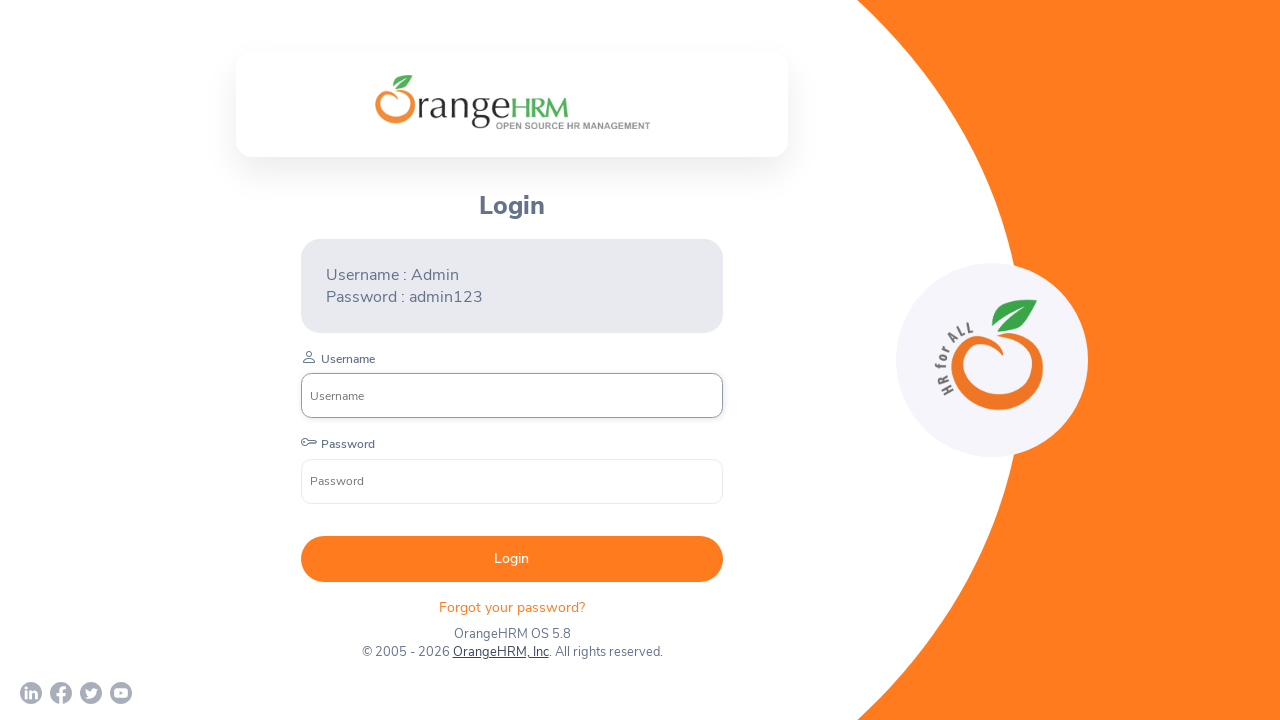

Verified page source is not empty
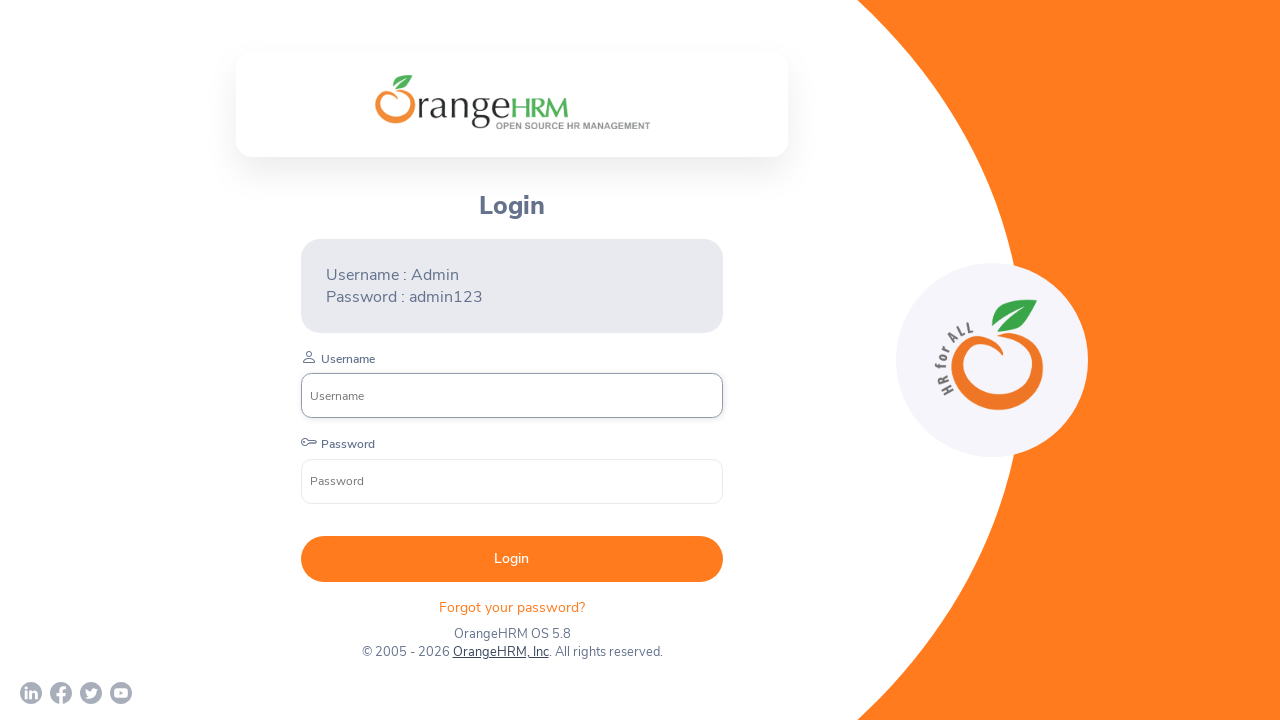

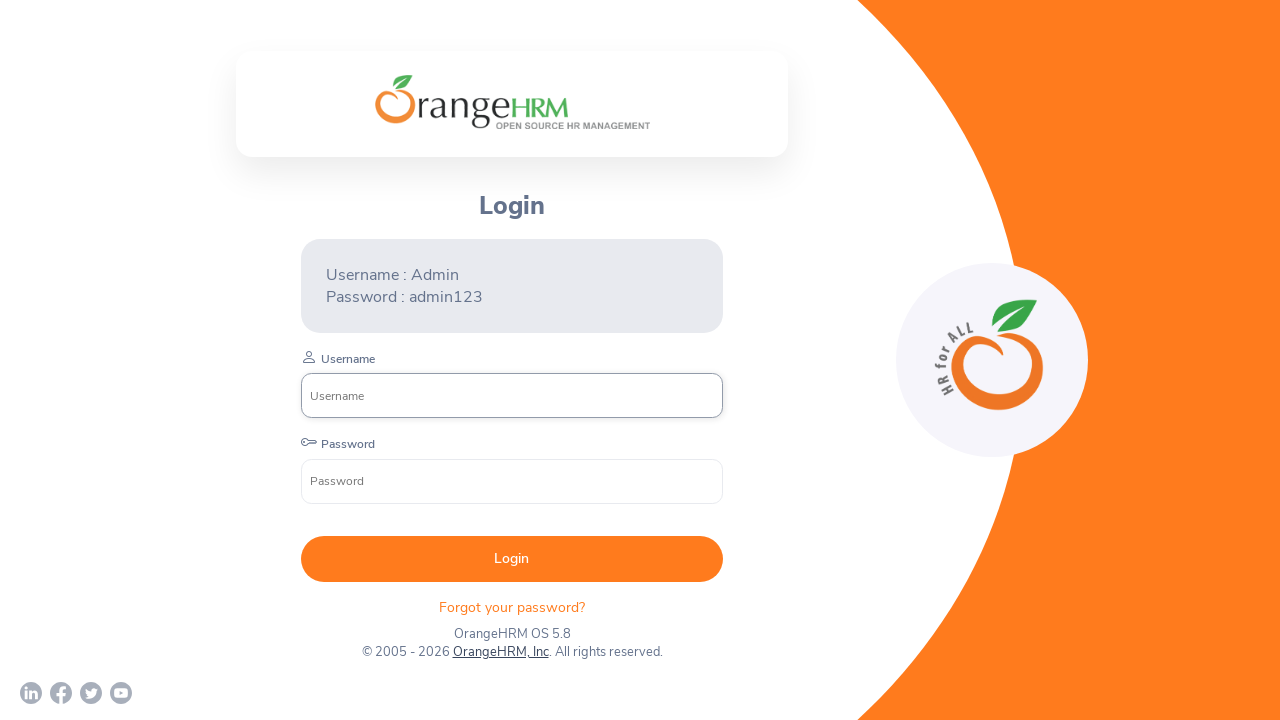